Tests handling of a JavaScript prompt dialog by clicking a button that triggers a prompt box and accepting it with the default value

Starting URL: https://testautomationpractice.blogspot.com/

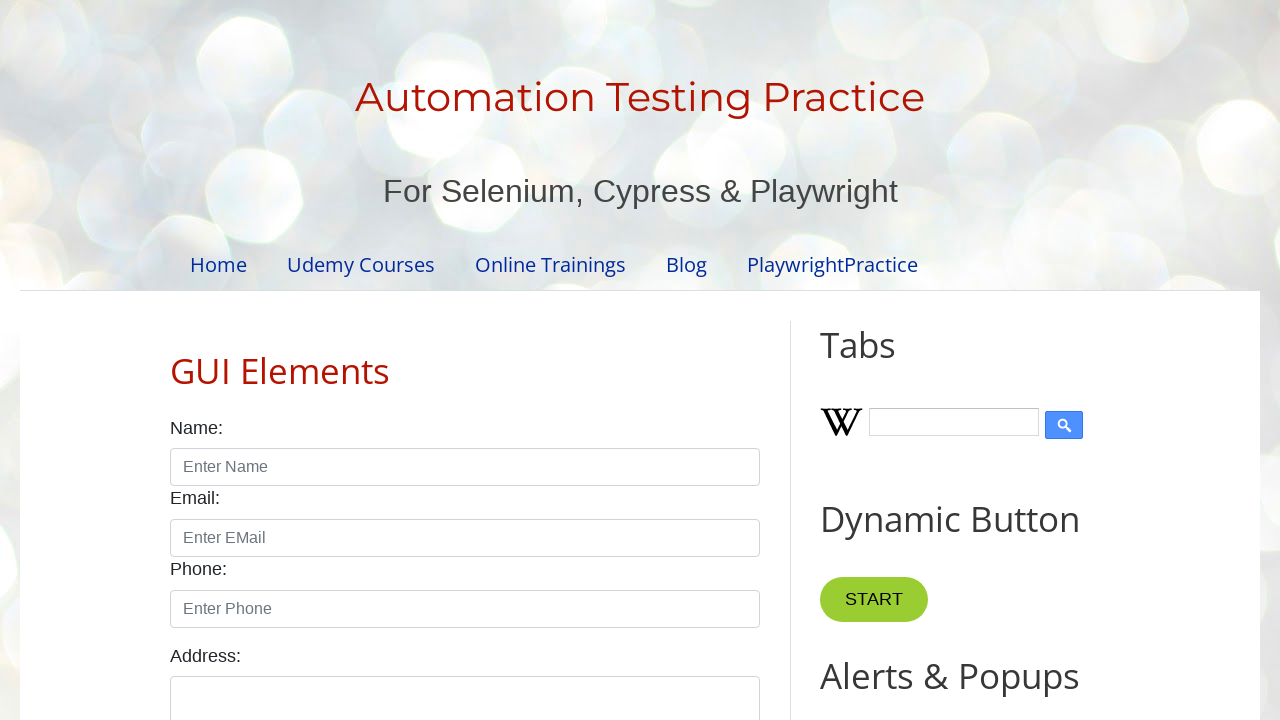

Set up dialog event handler for prompt dialog
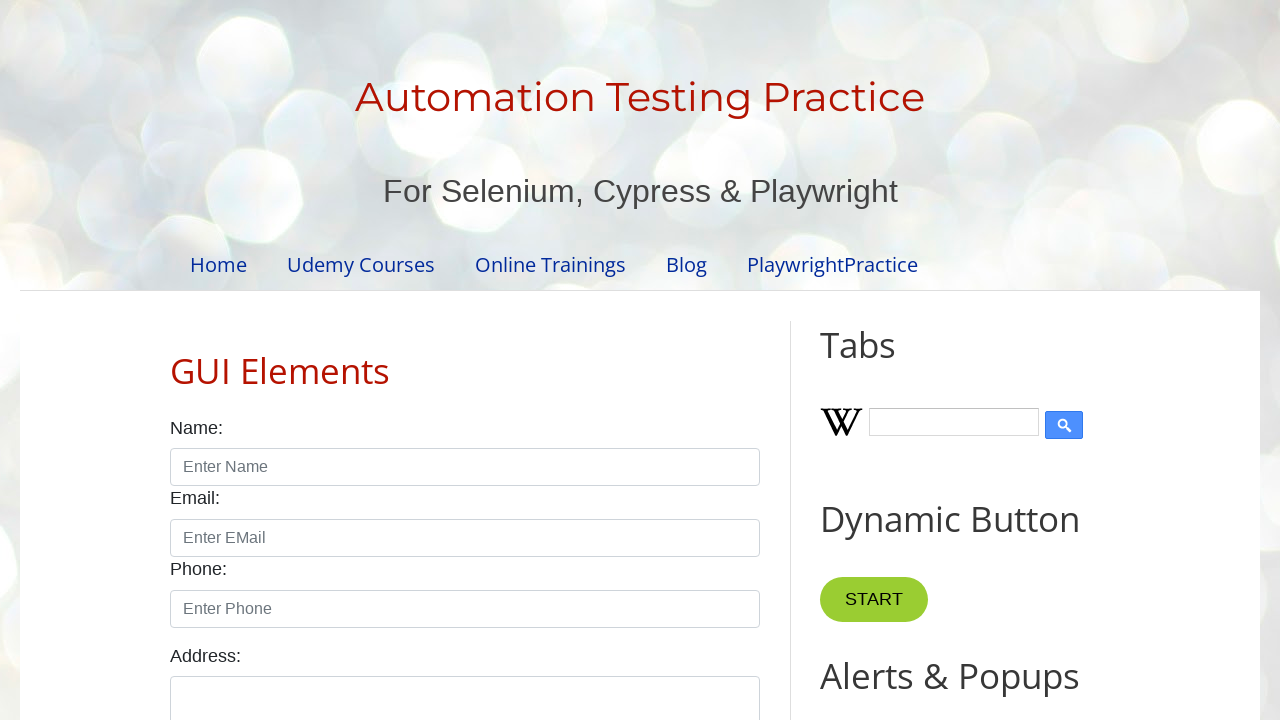

Clicked 'Prompt Alert' button to trigger prompt dialog at (890, 360) on internal:text="Prompt Alert"i
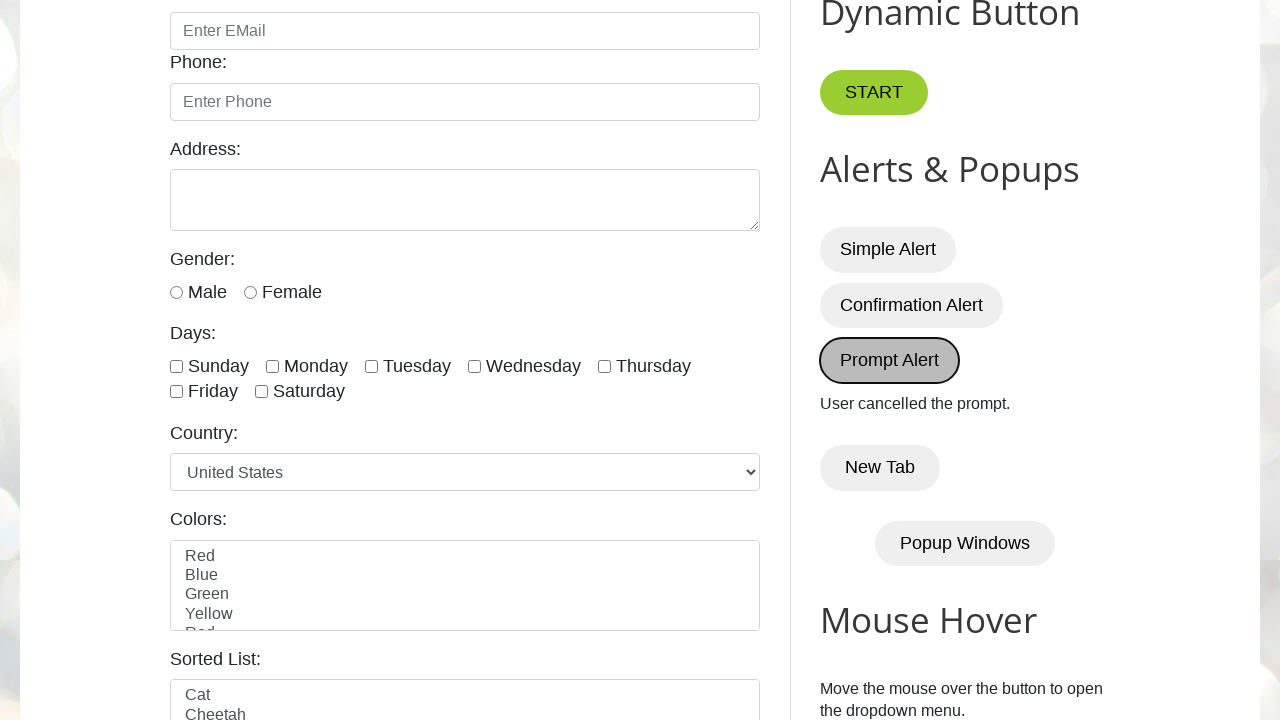

Waited 2000ms for dialog to be handled
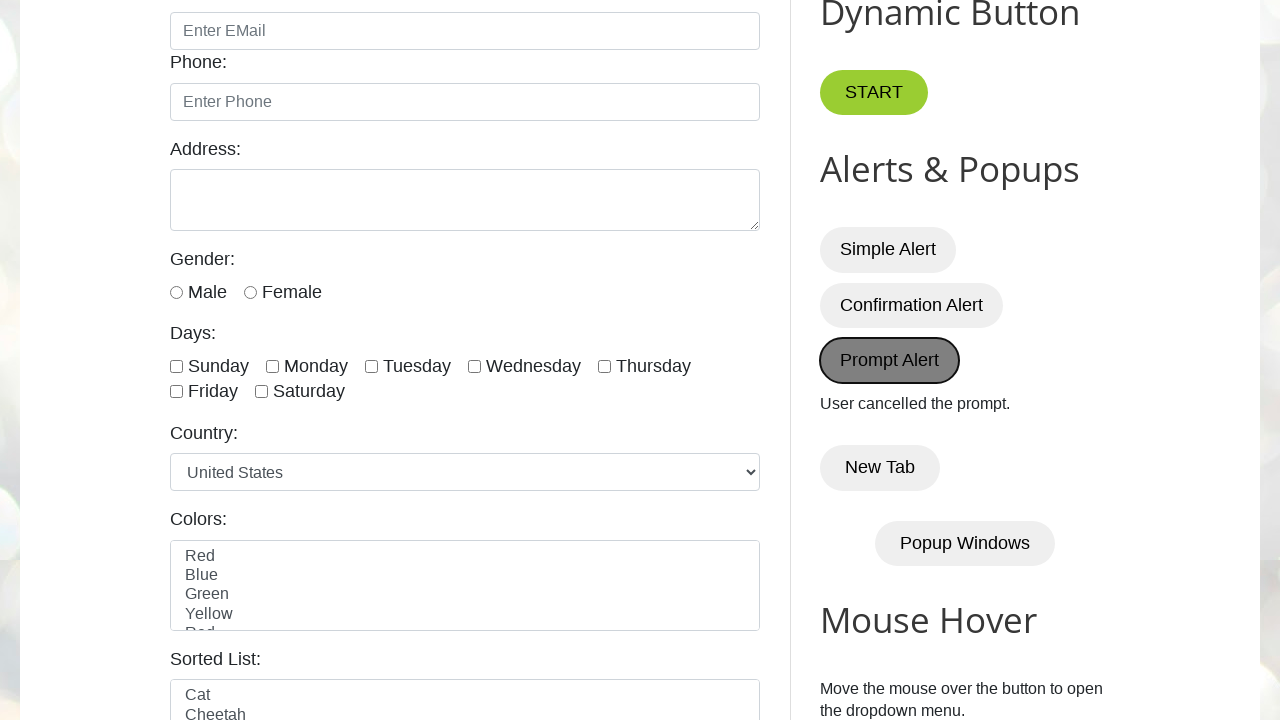

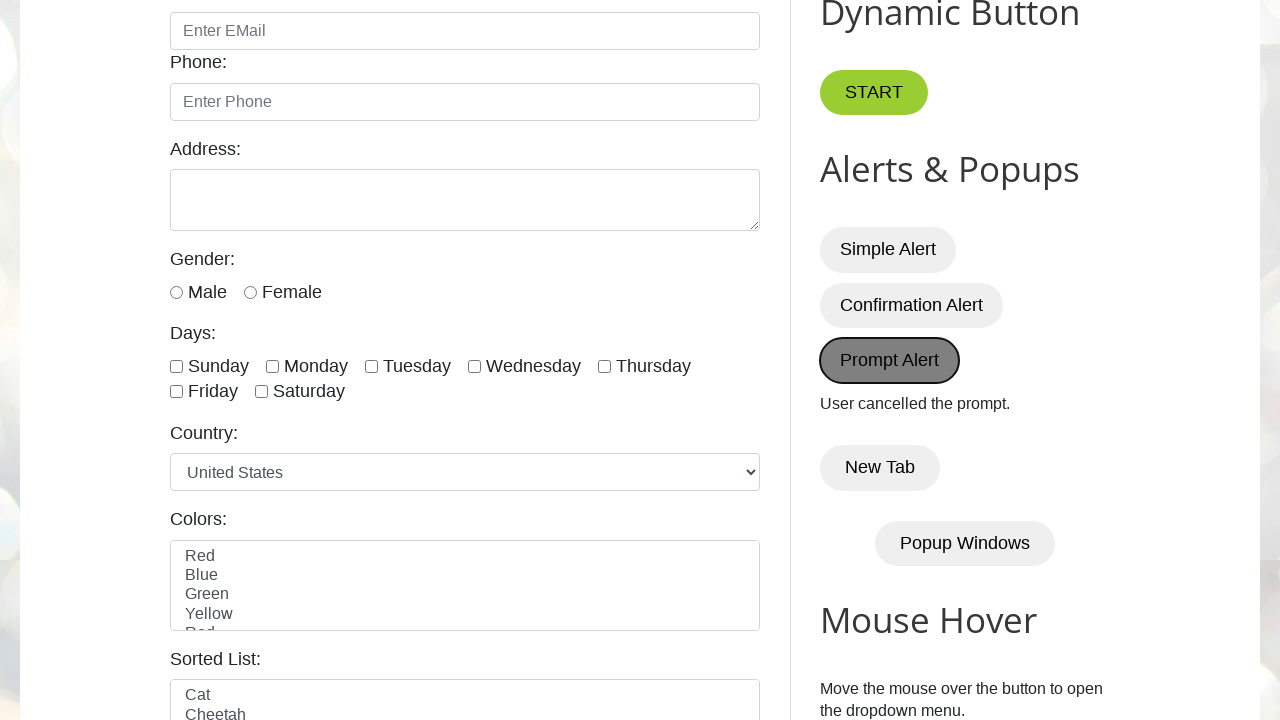